Tests that clicking the Home link in the header navigation returns to the homepage.

Starting URL: https://webshop-agil-testautomatiserare.netlify.app/products

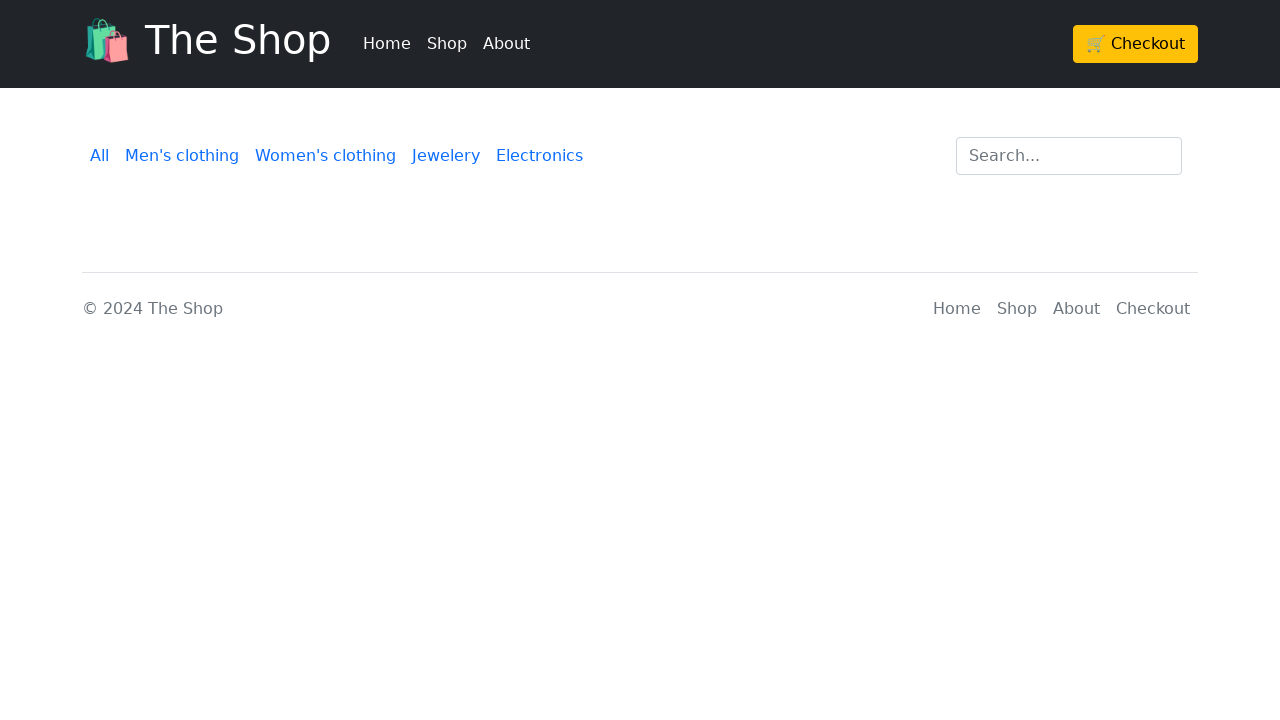

Clicked Home link in header navigation at (387, 44) on body > header > div > div > ul > li:nth-child(1) > a
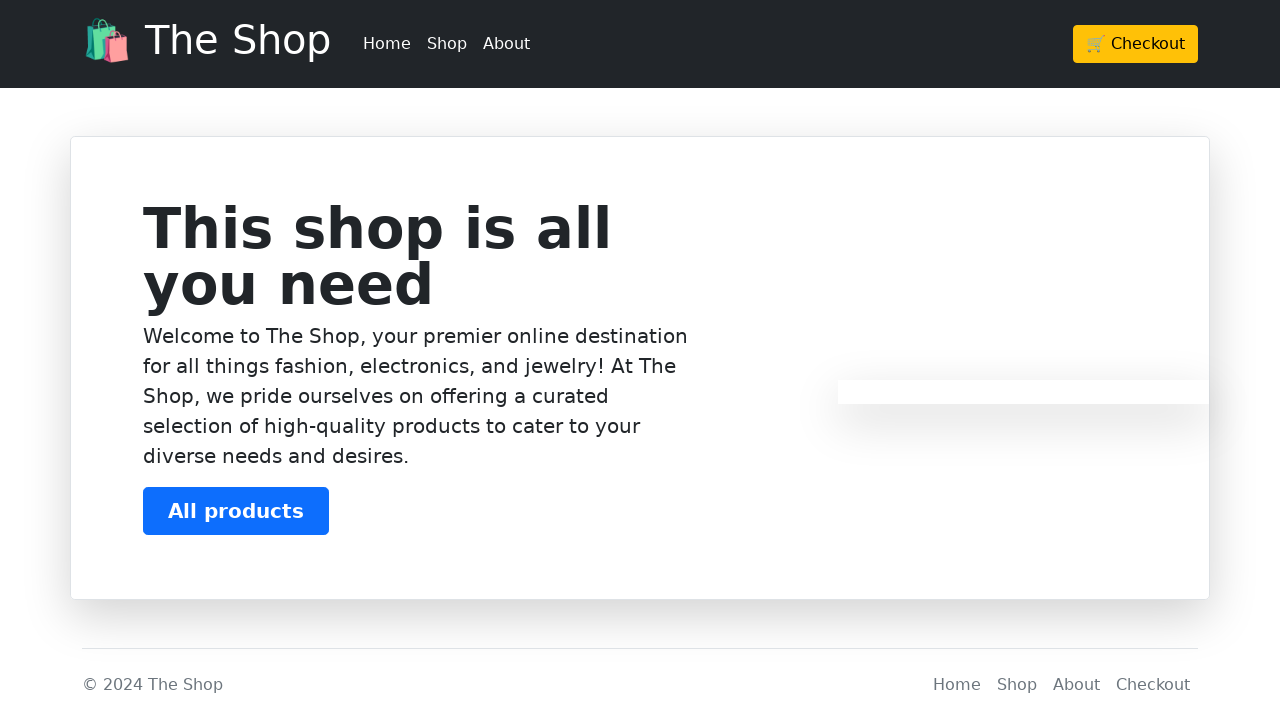

Verified navigation to homepage
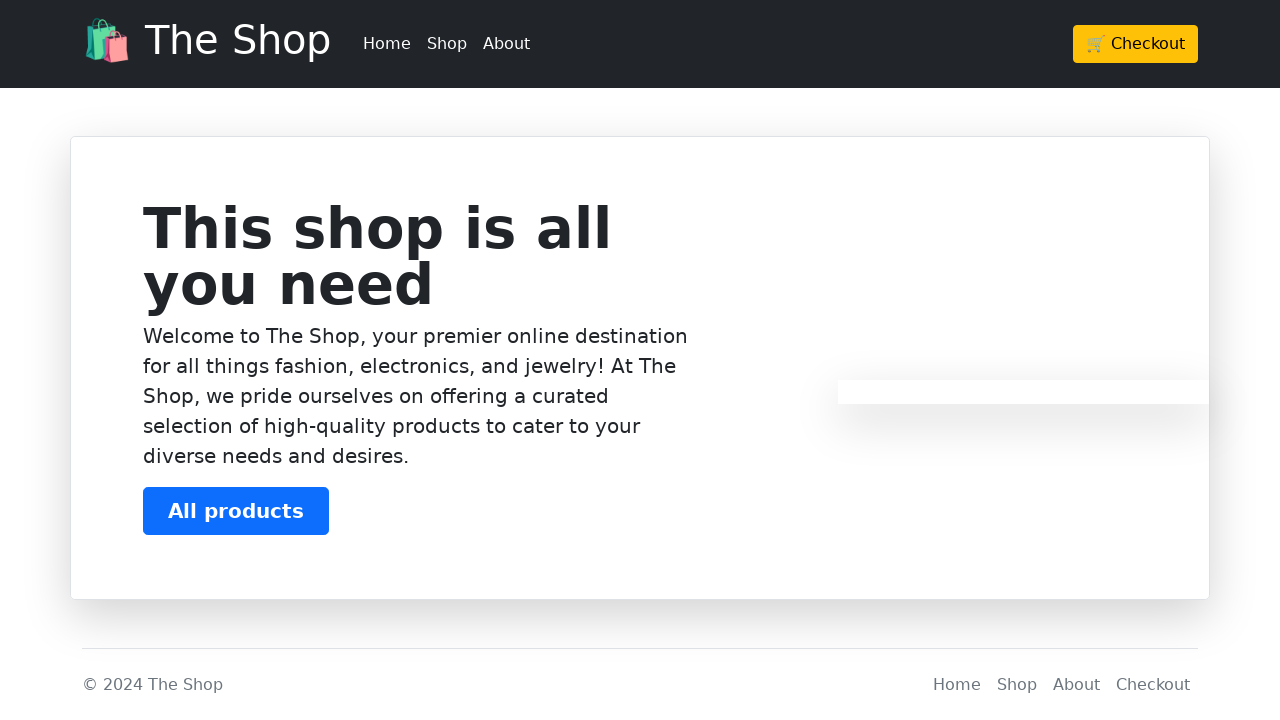

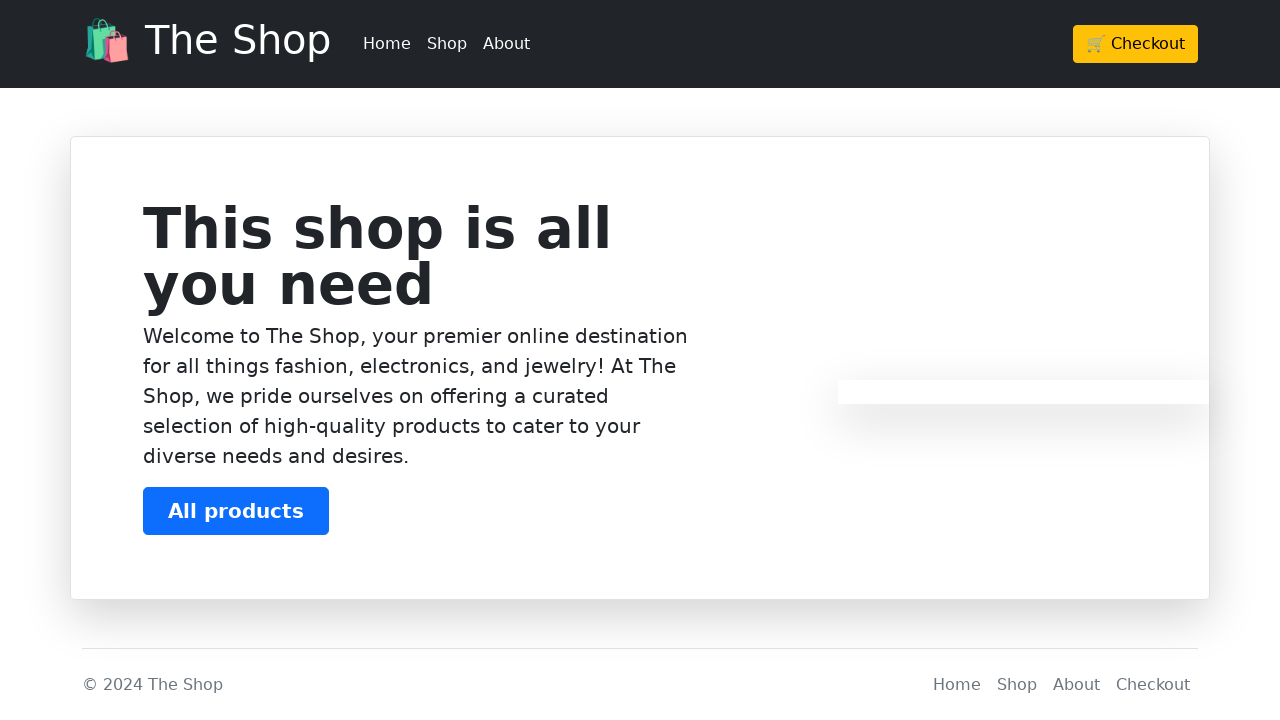